Tests JavaScript alert handling by clicking a button to trigger an alert, accepting the alert, and verifying the result message is displayed on the page.

Starting URL: http://the-internet.herokuapp.com/javascript_alerts

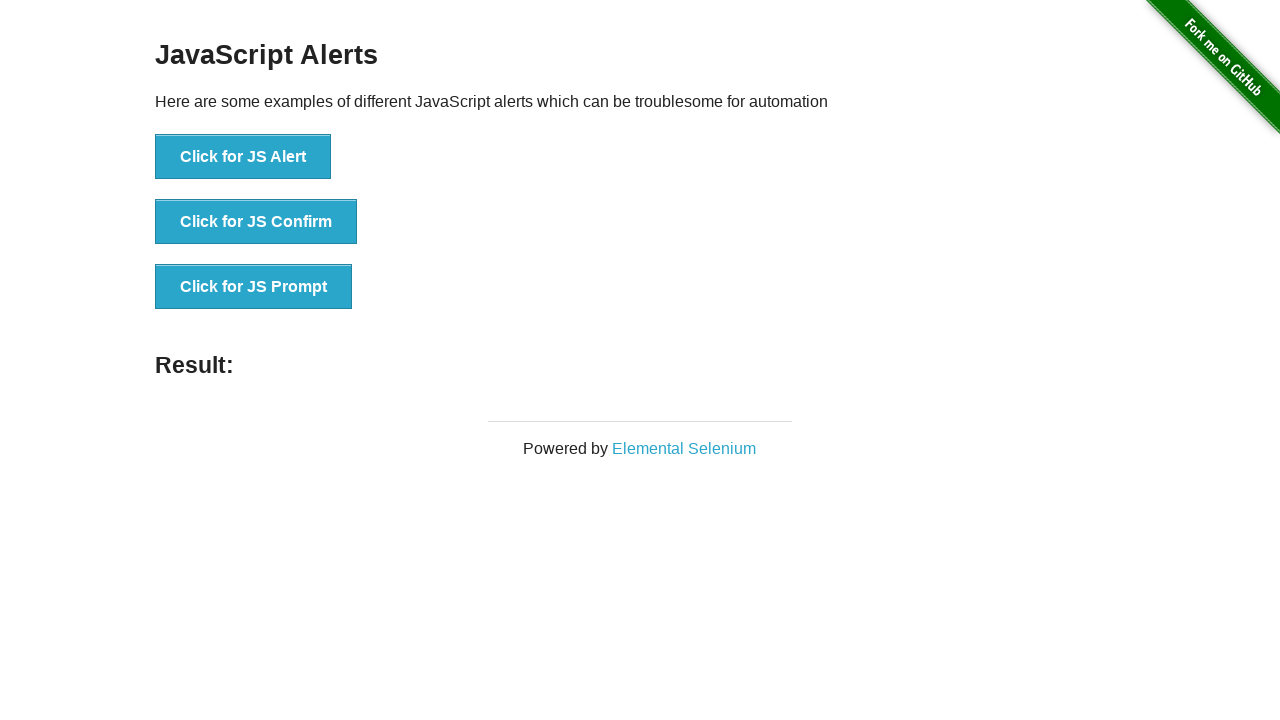

Clicked first button to trigger JavaScript alert at (243, 157) on ul > li:nth-child(1) > button
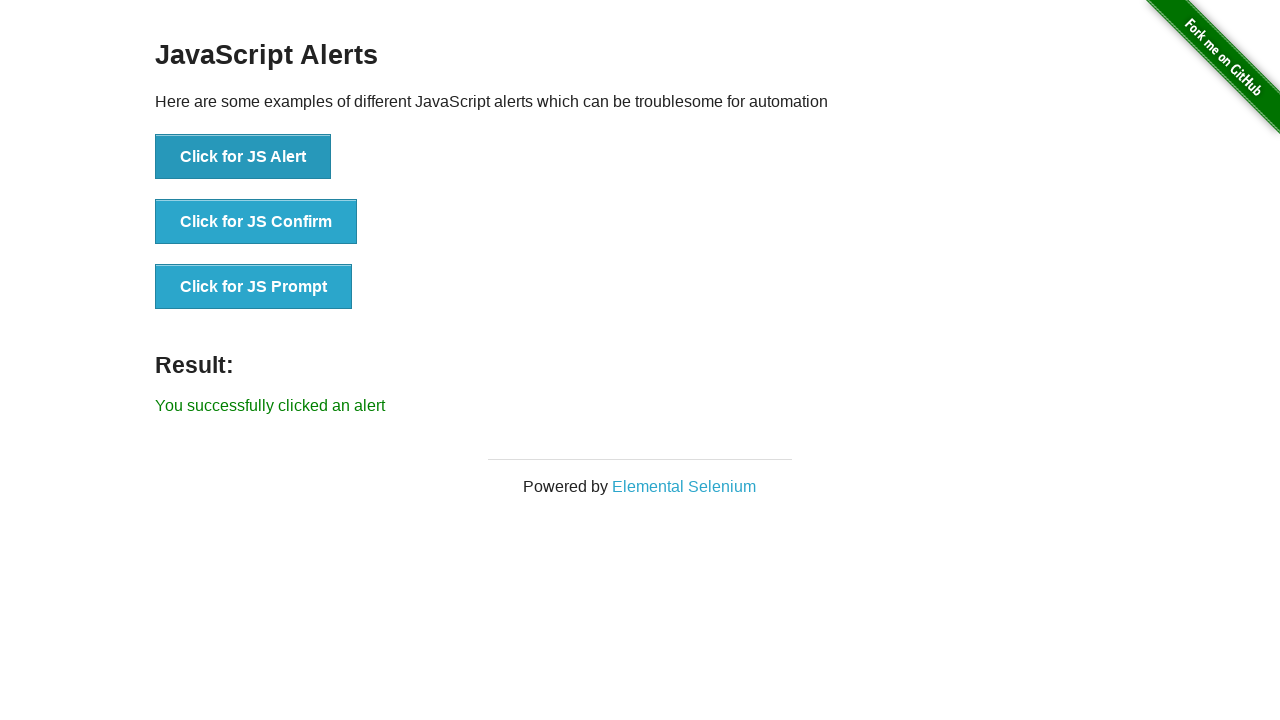

Set up dialog handler to accept alerts
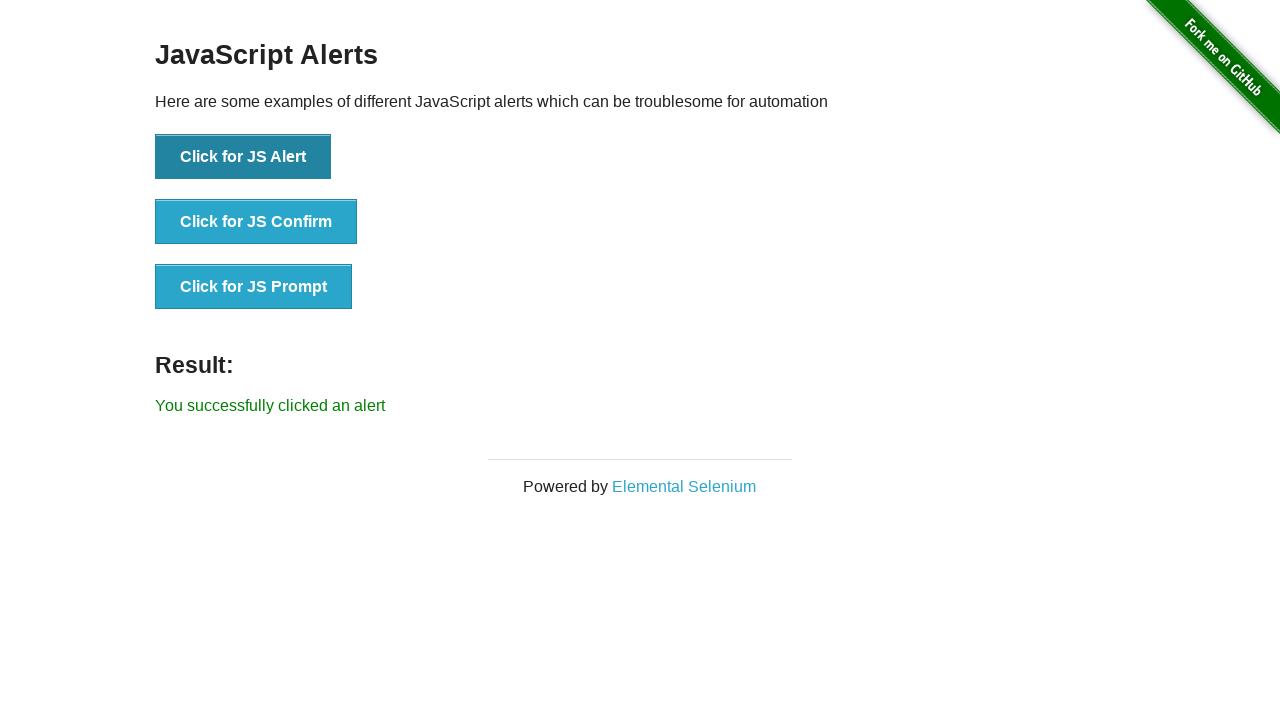

Clicked first button again to trigger alert with handler in place at (243, 157) on ul > li:nth-child(1) > button
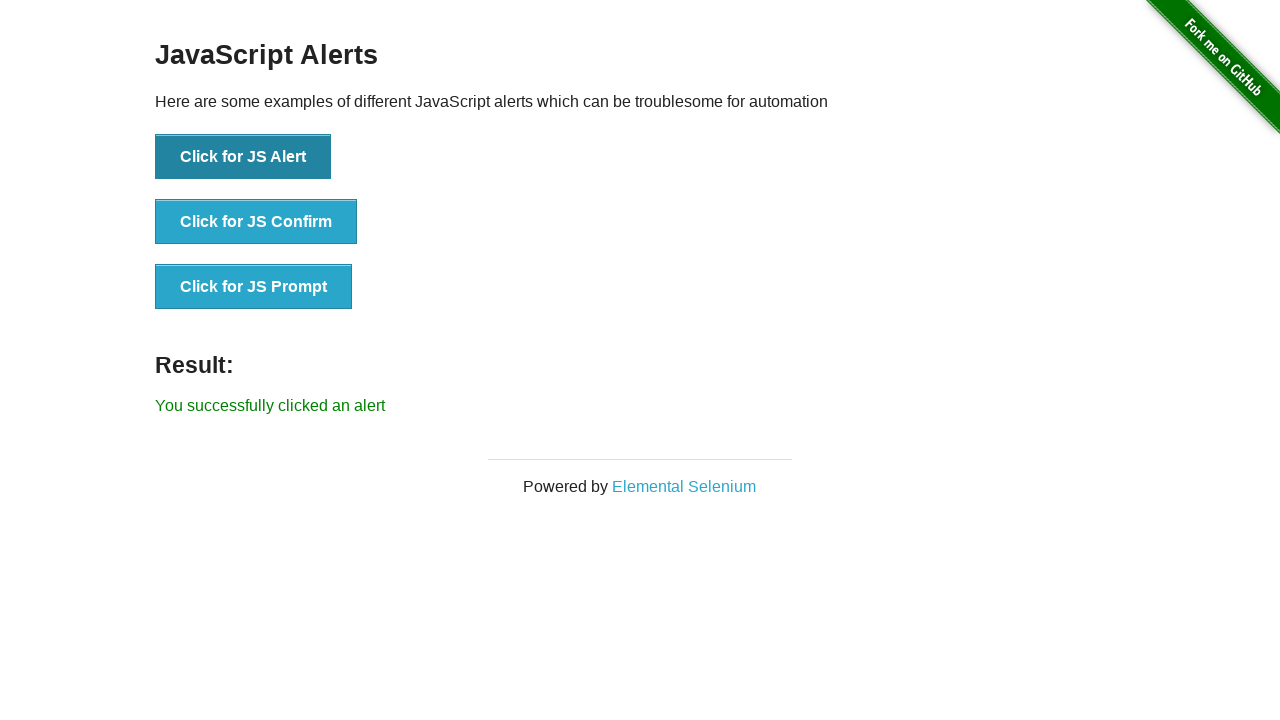

Result message element appeared on page
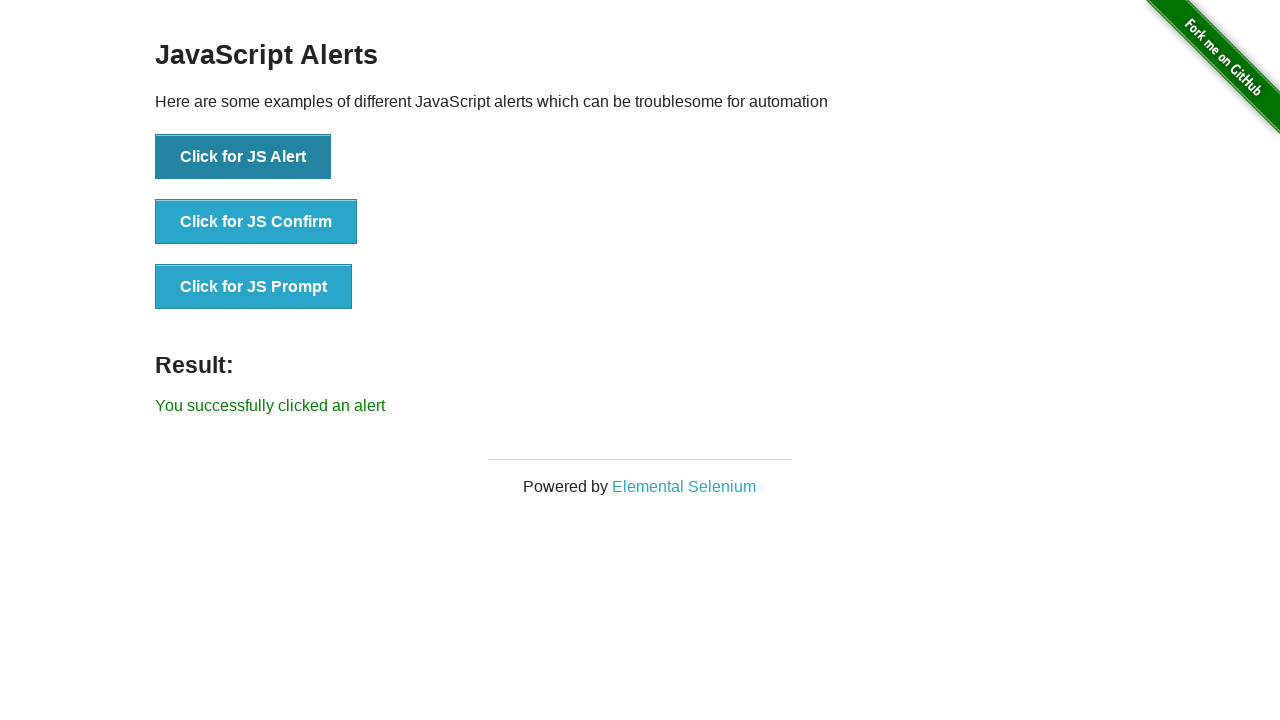

Retrieved result text content
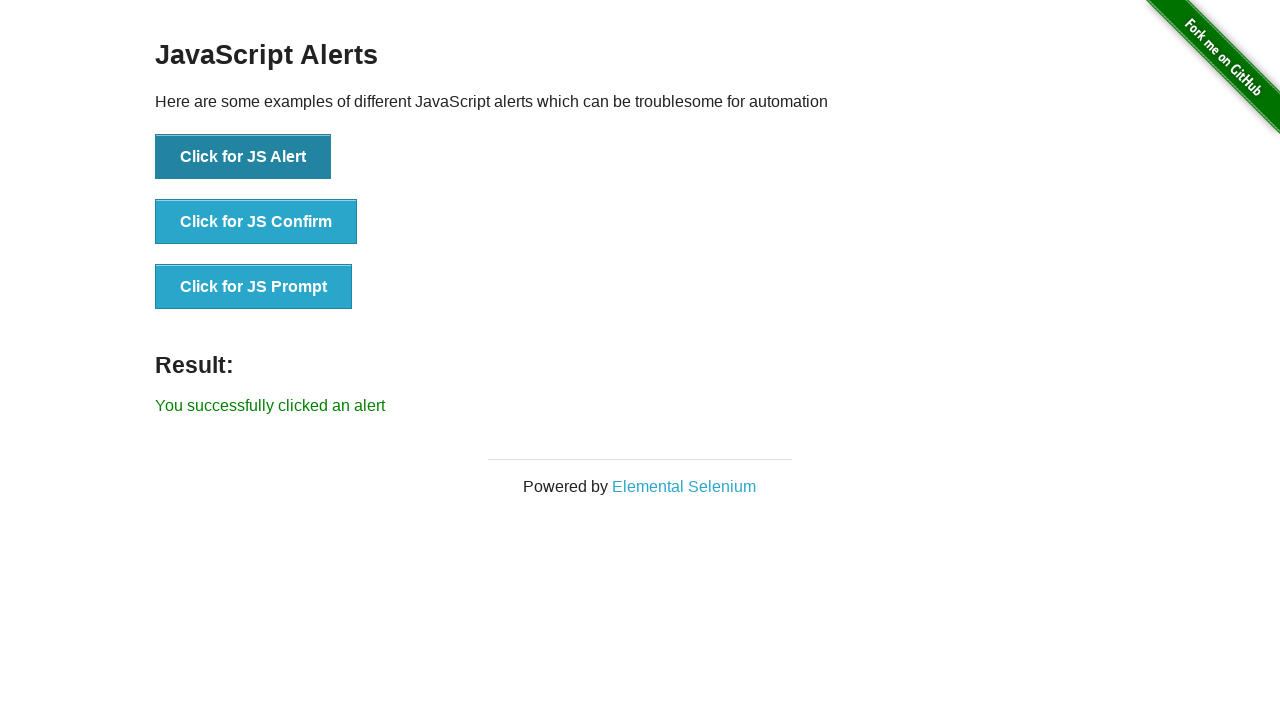

Verified result text matches expected message 'You successfully clicked an alert'
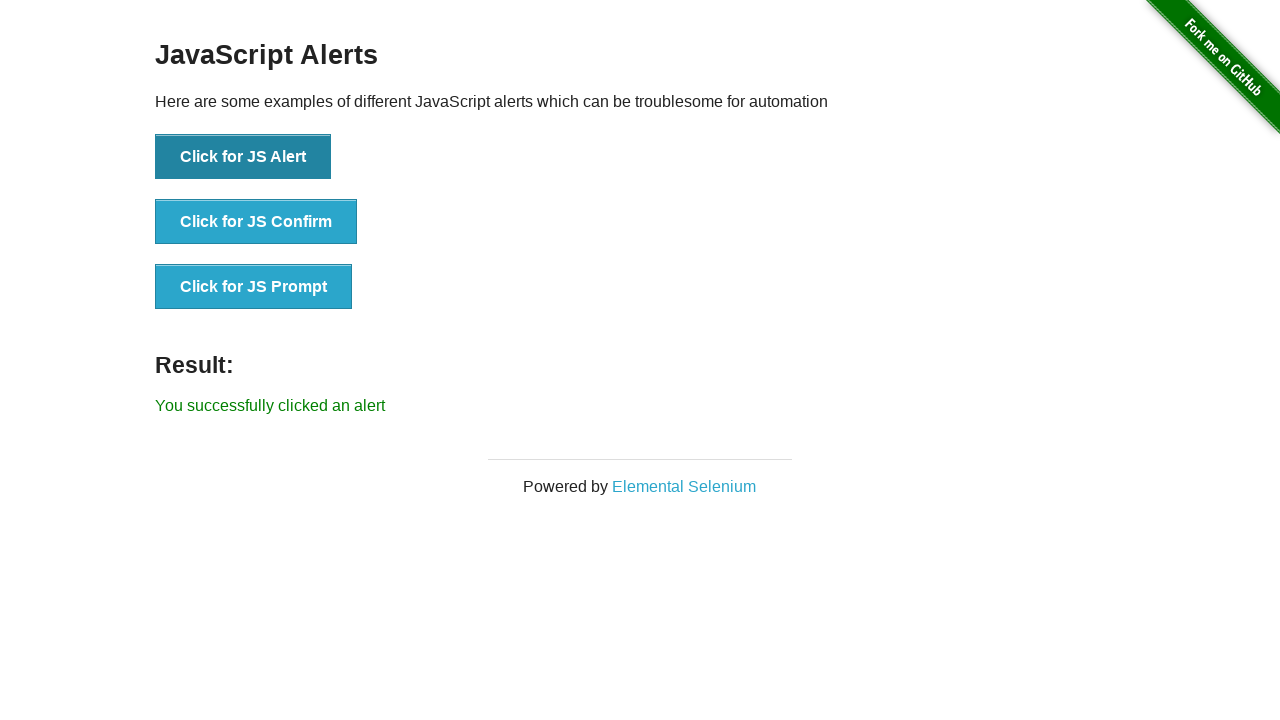

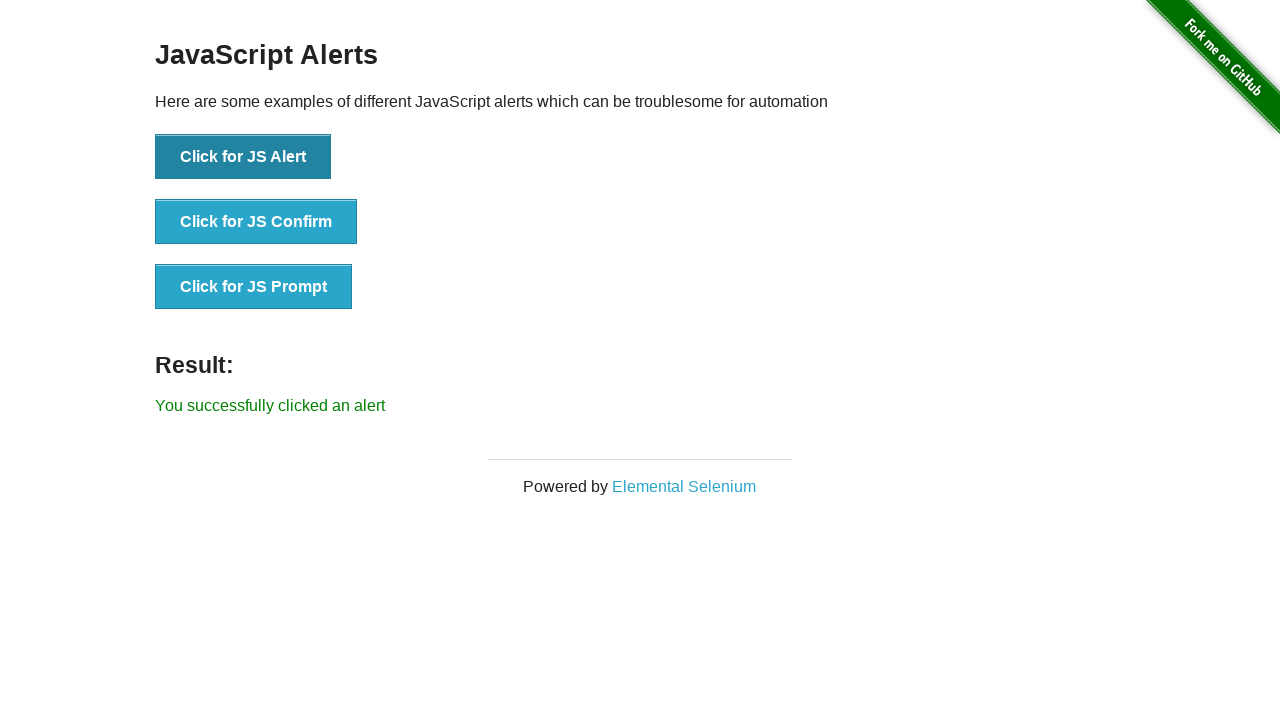